Tests a multiplication calculator form by entering two numbers, clicking the calculate button, and verifying the result is displayed correctly.

Starting URL: http://www.jtechlog.hu/tesztautomatizalas-201909/szorzotabla.html

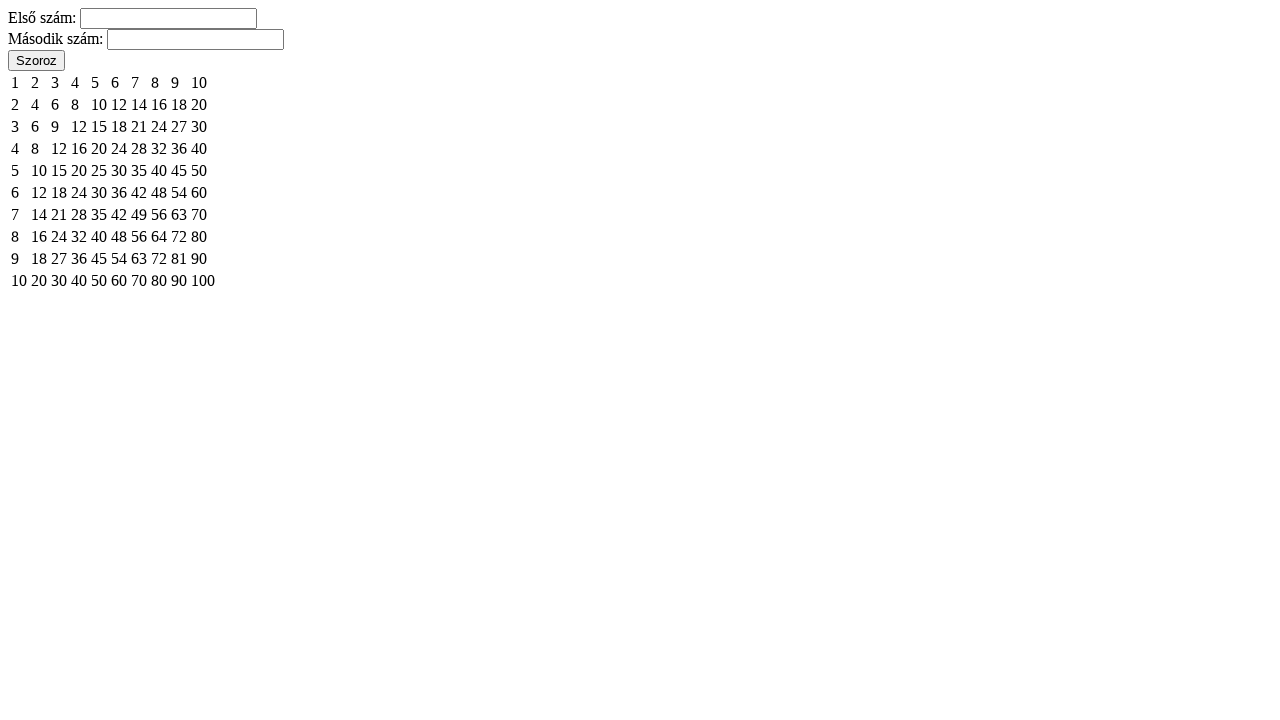

Filled first number input field with '7' on #a-input
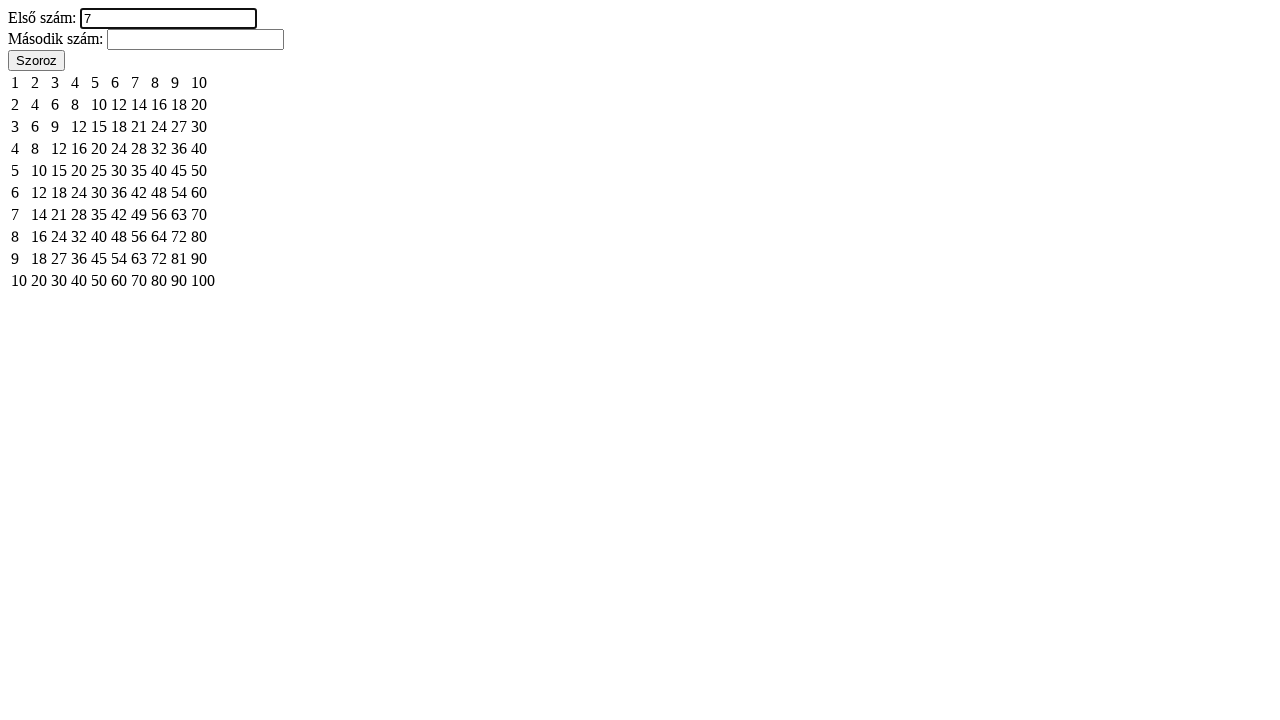

Filled second number input field with '8' on #b-input
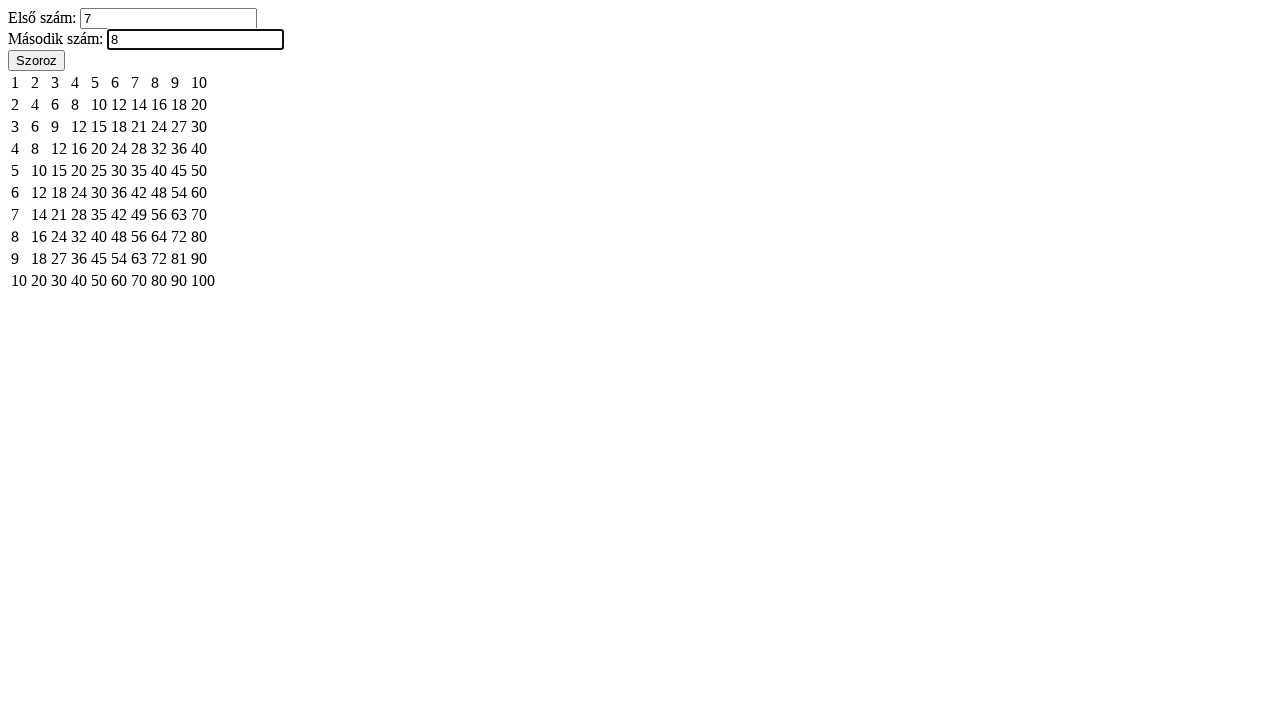

Clicked the calculate button at (36, 60) on #calculate-button
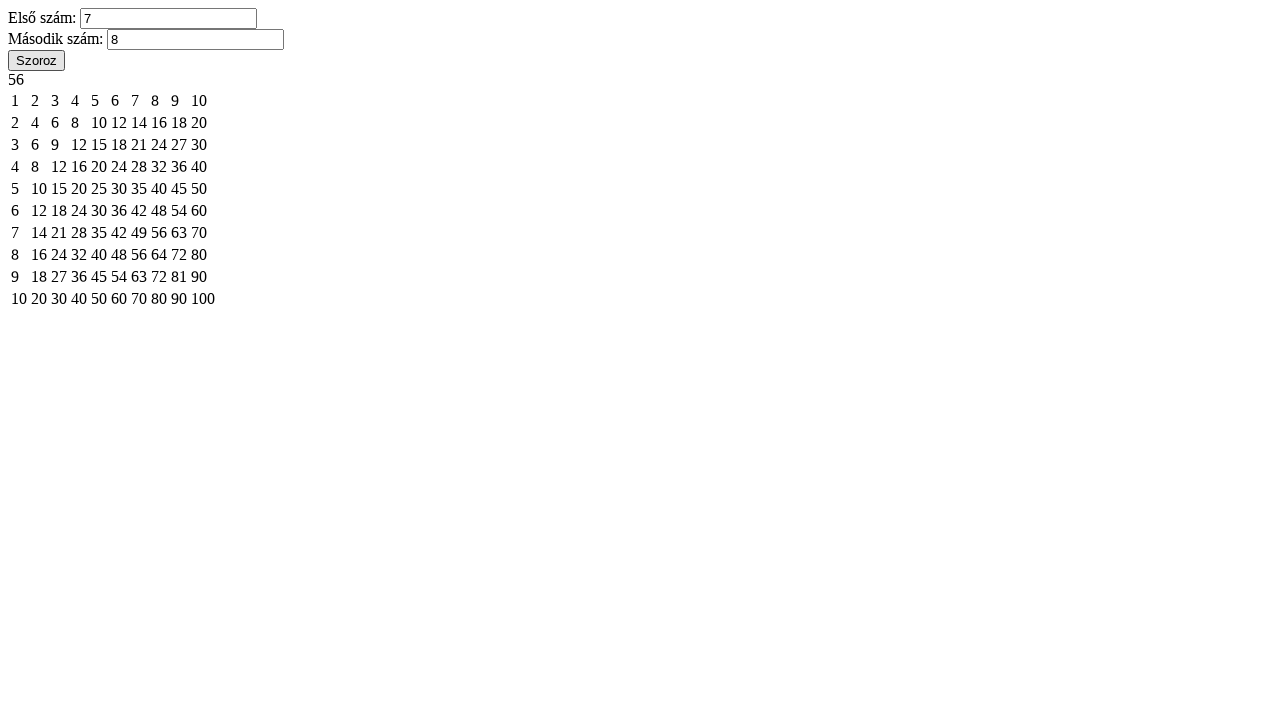

Result element appeared on the page
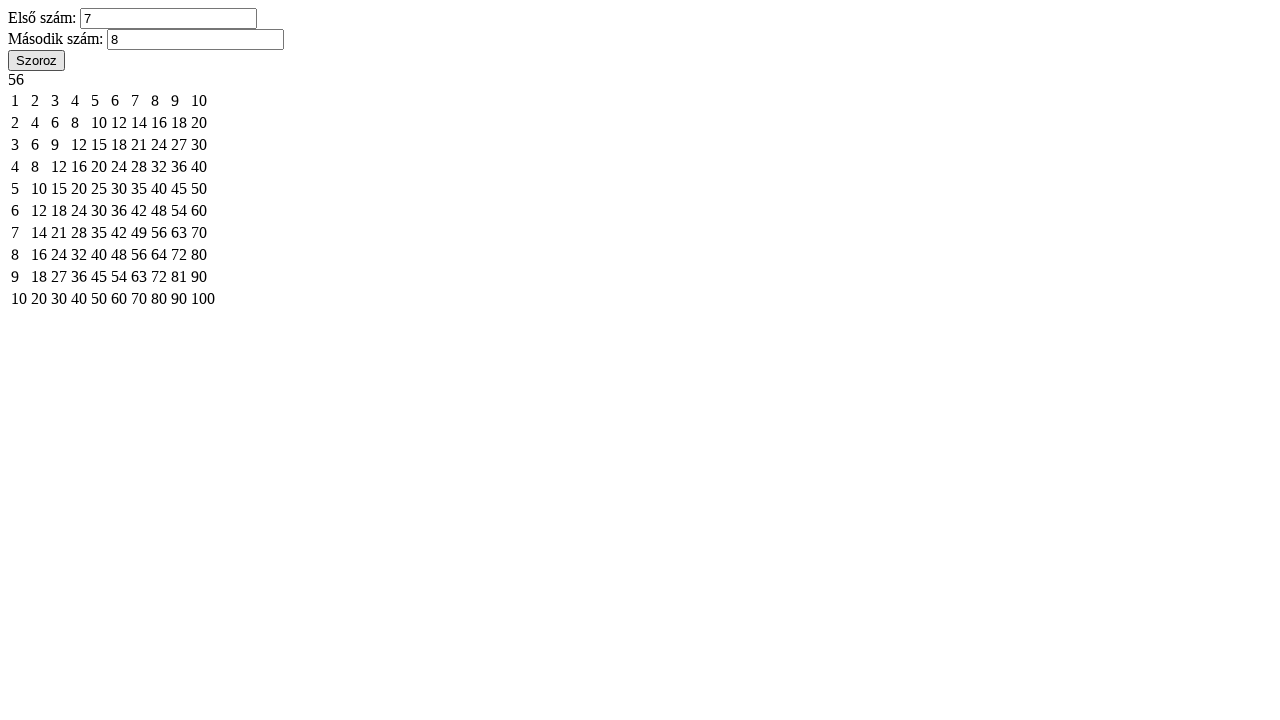

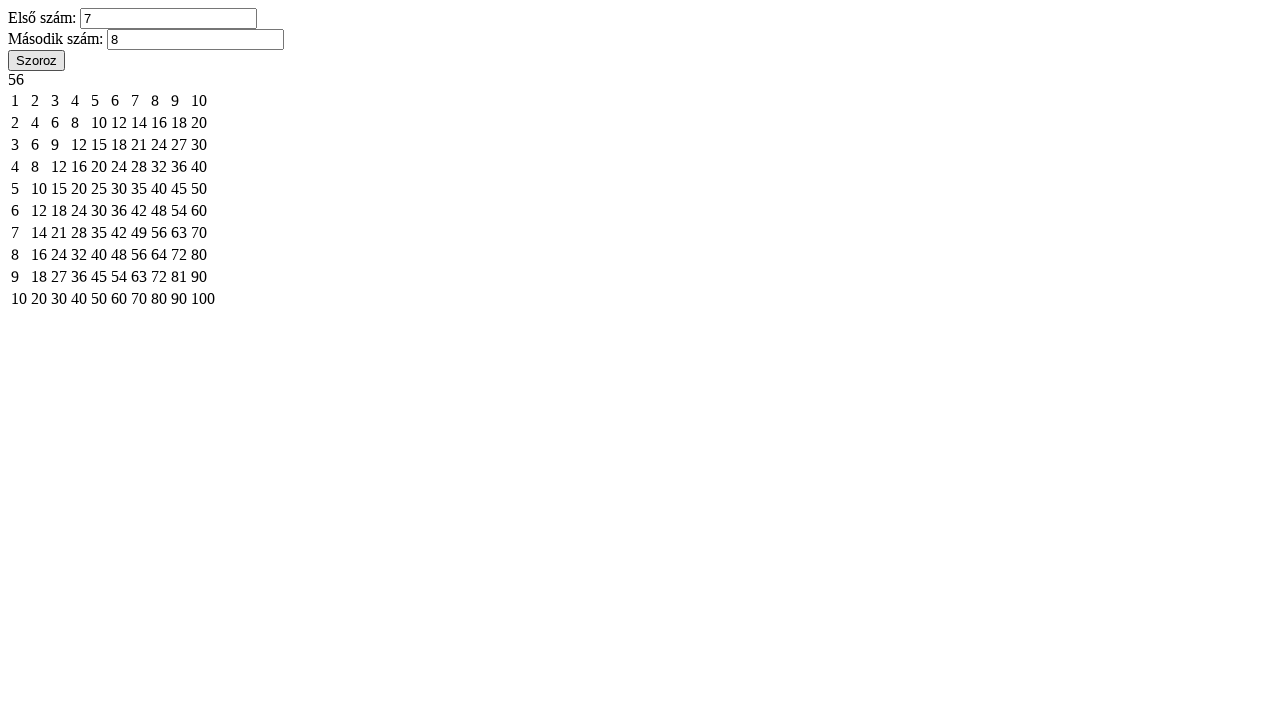